Tests single modal dialog functionality by opening a modal, verifying its content, and closing it via the Save Changes button

Starting URL: https://www.lambdatest.com/selenium-playground/bootstrap-modal-demo

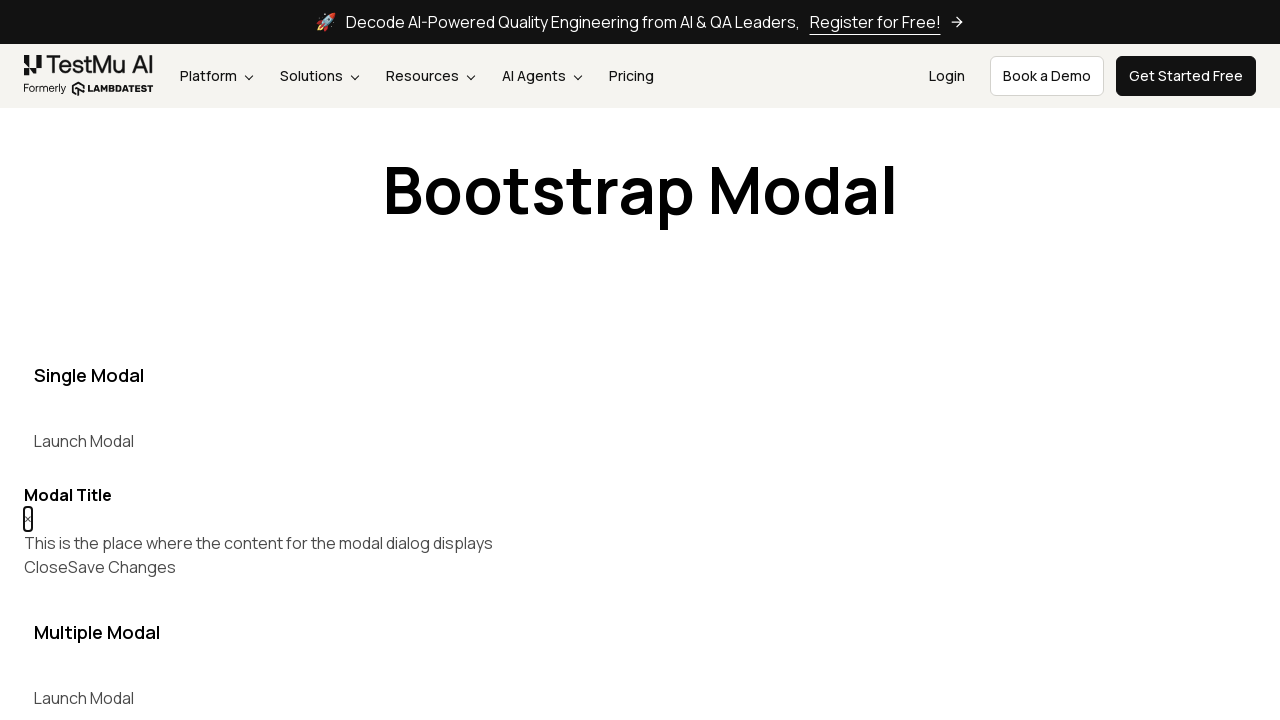

Clicked button to open single modal dialog at (84, 441) on button[data-target='#myModal']
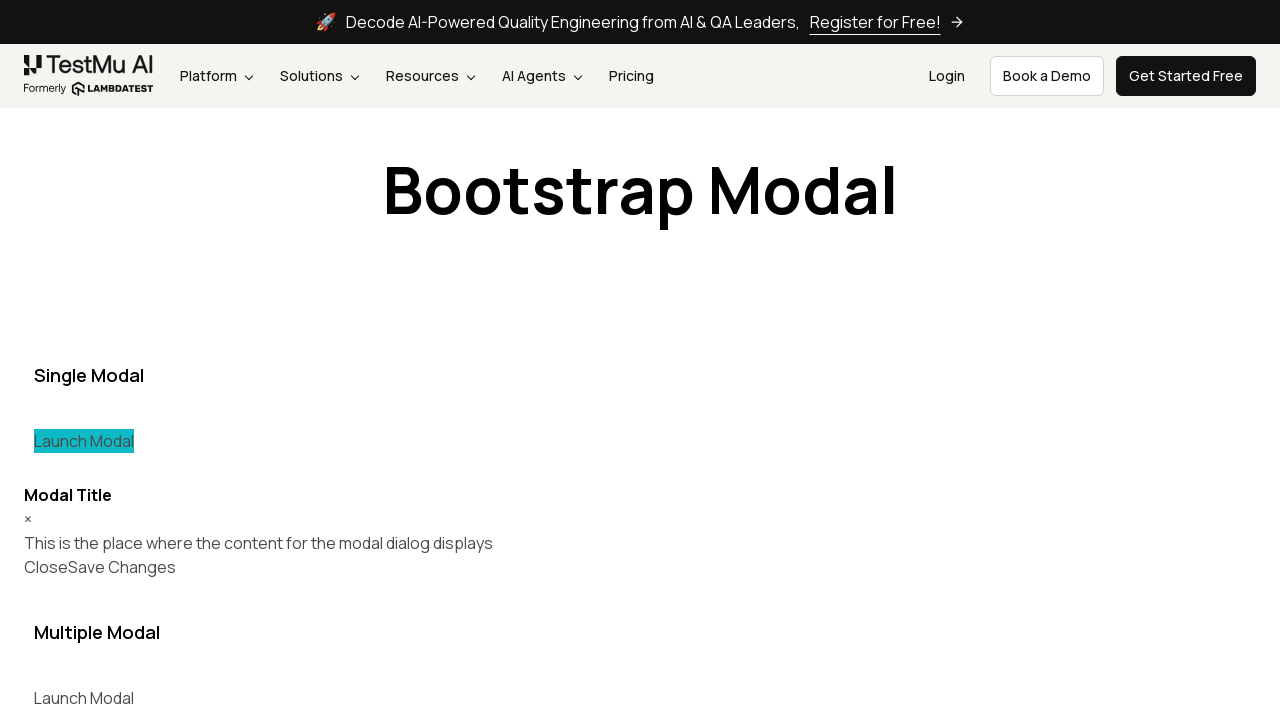

Modal dialog became visible
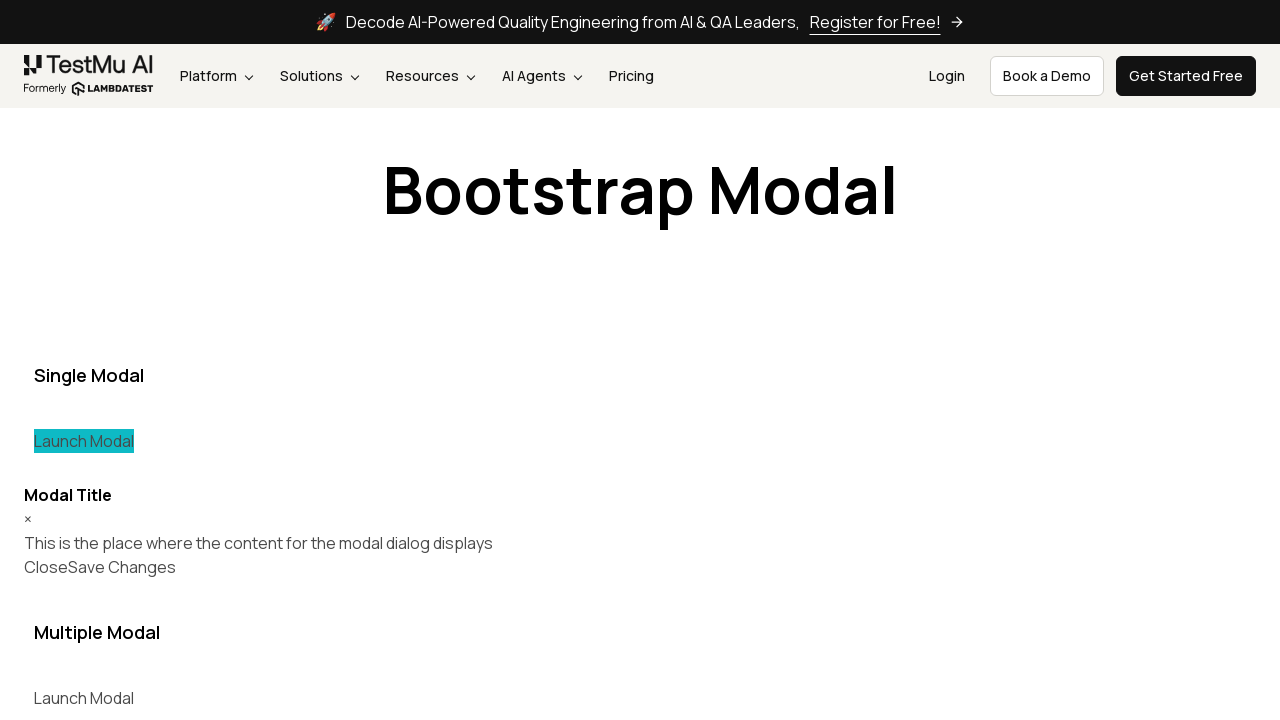

Clicked Save Changes button to close modal at (122, 567) on .modal-dialog button:has-text('Save Changes')
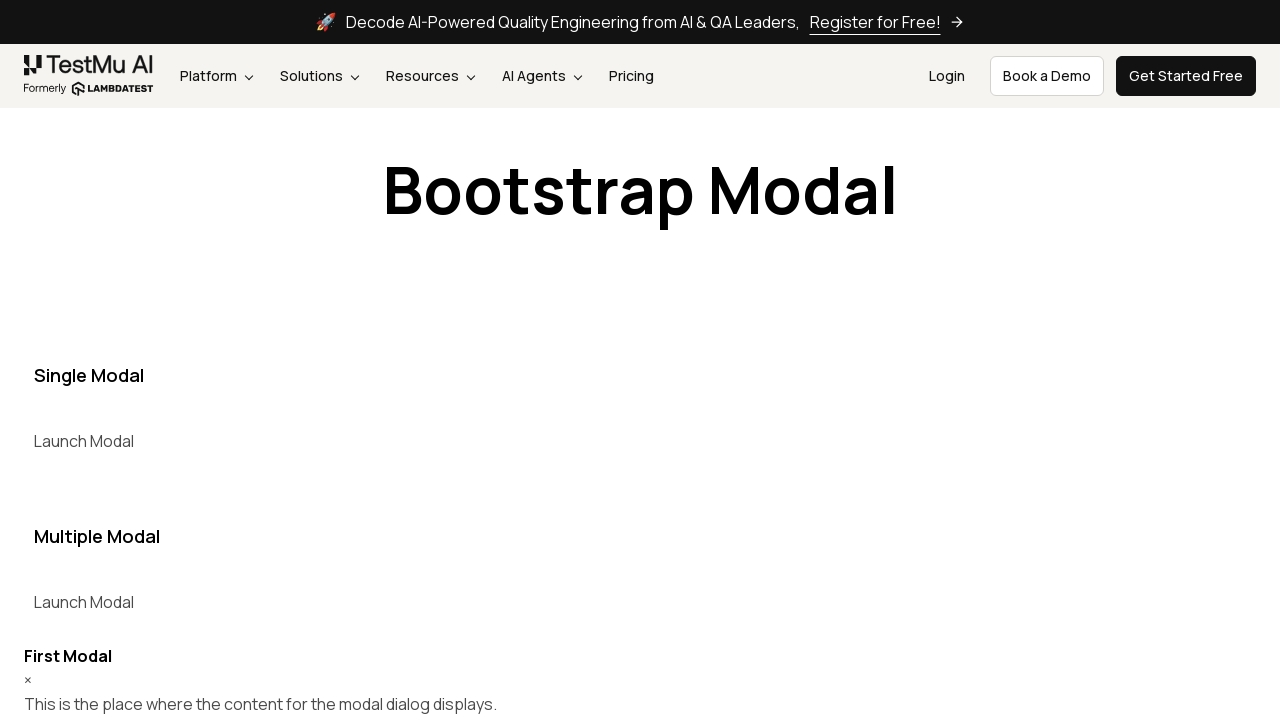

Modal dialog closed and disappeared
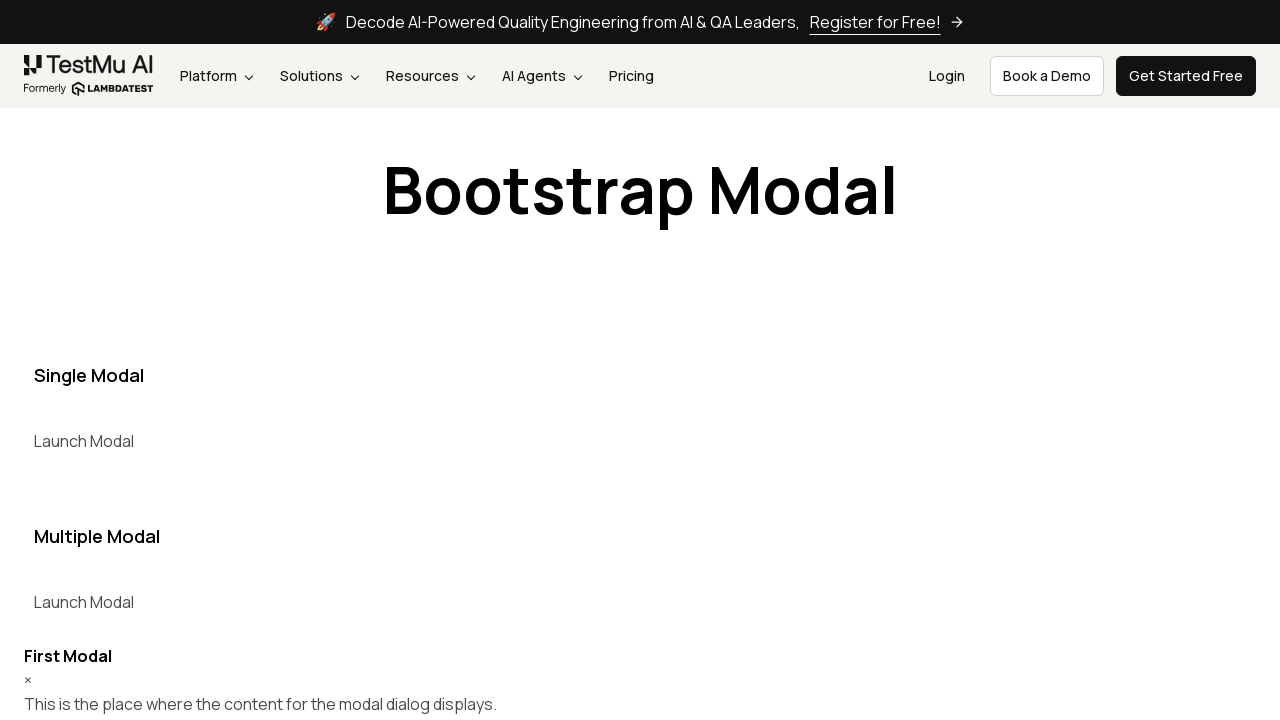

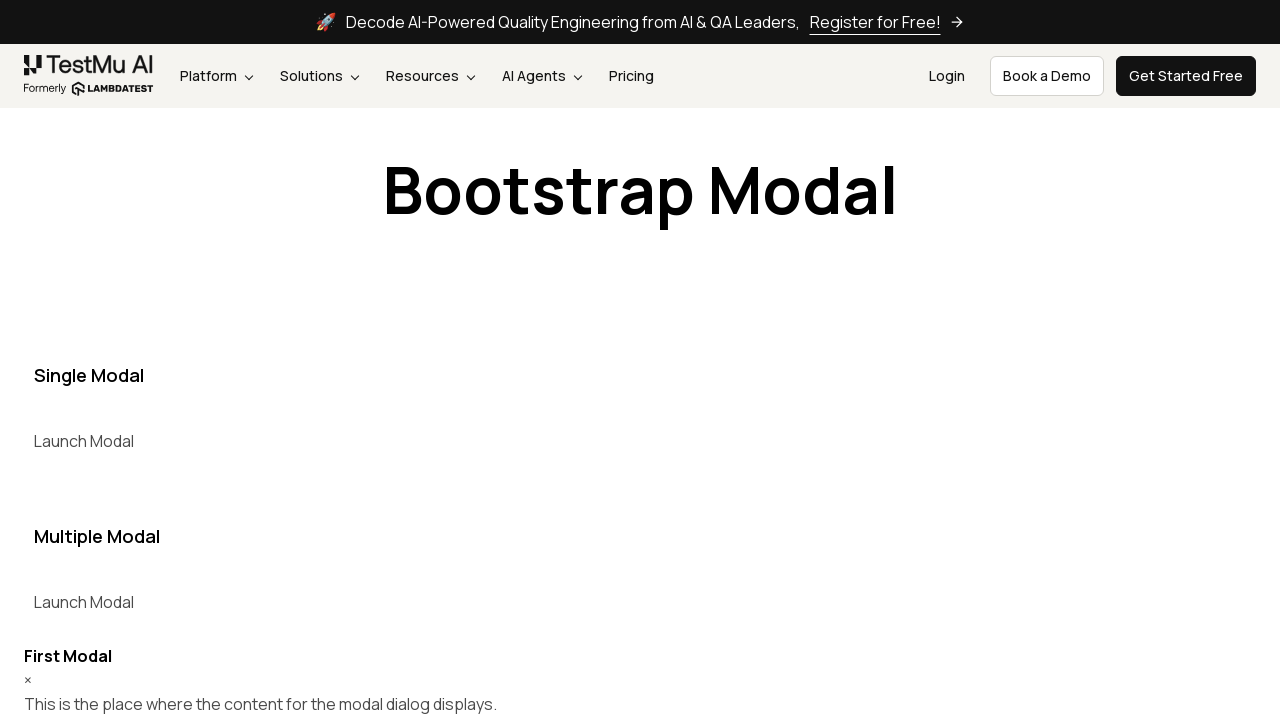